Tests jQuery UI slider functionality by dragging the slider handle horizontally to change its position

Starting URL: https://jqueryui.com/resources/demos/slider/default.html

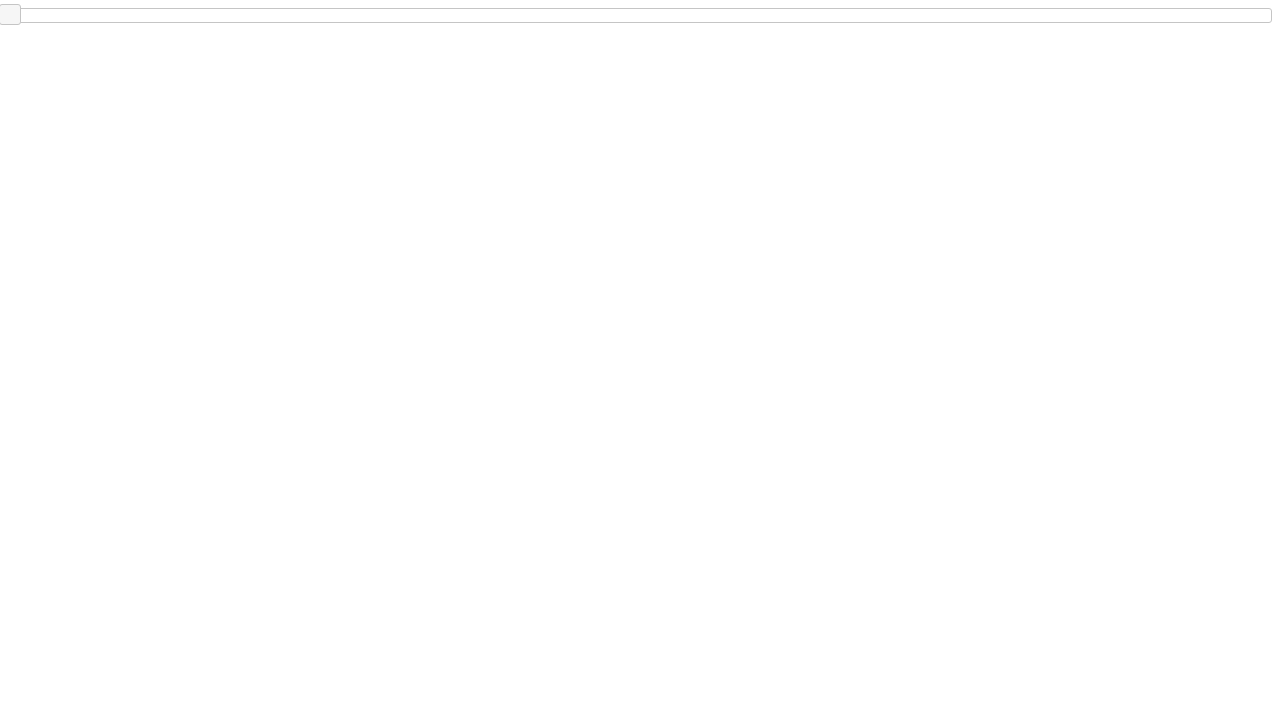

Waited for slider element to be visible
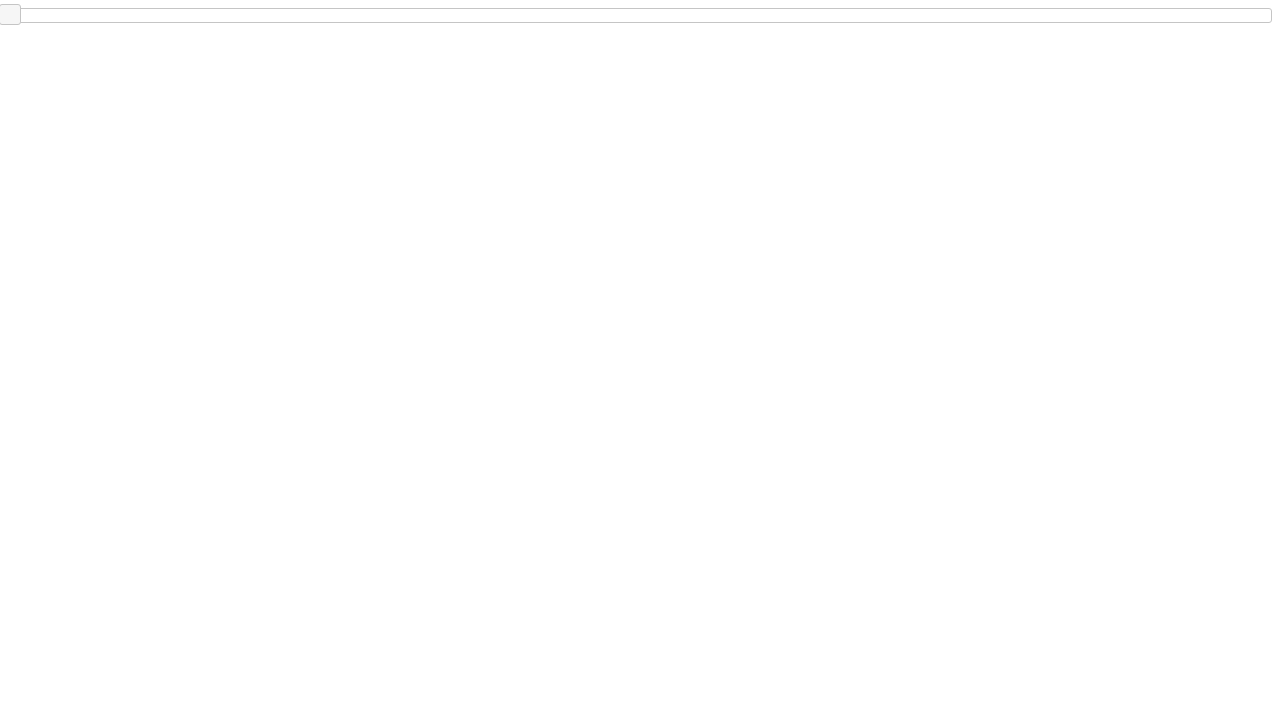

Located the slider handle element
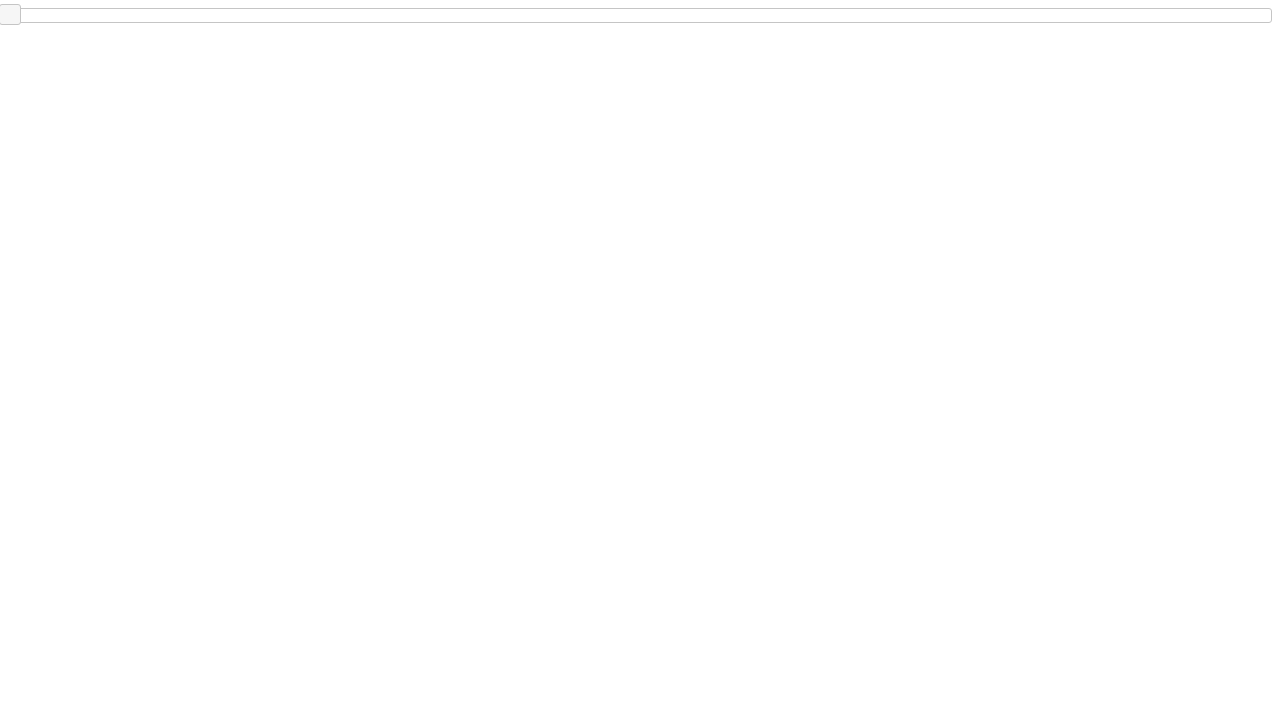

Dragged slider handle horizontally to the right to change its position at (675, 5)
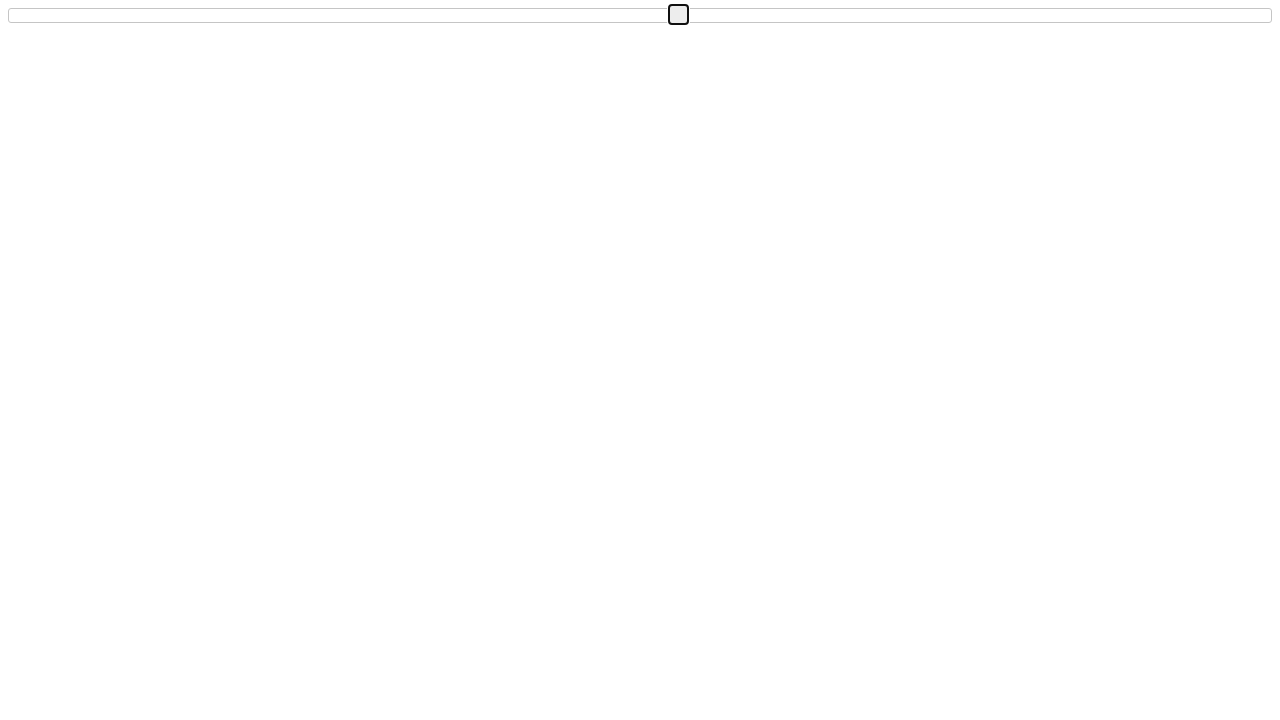

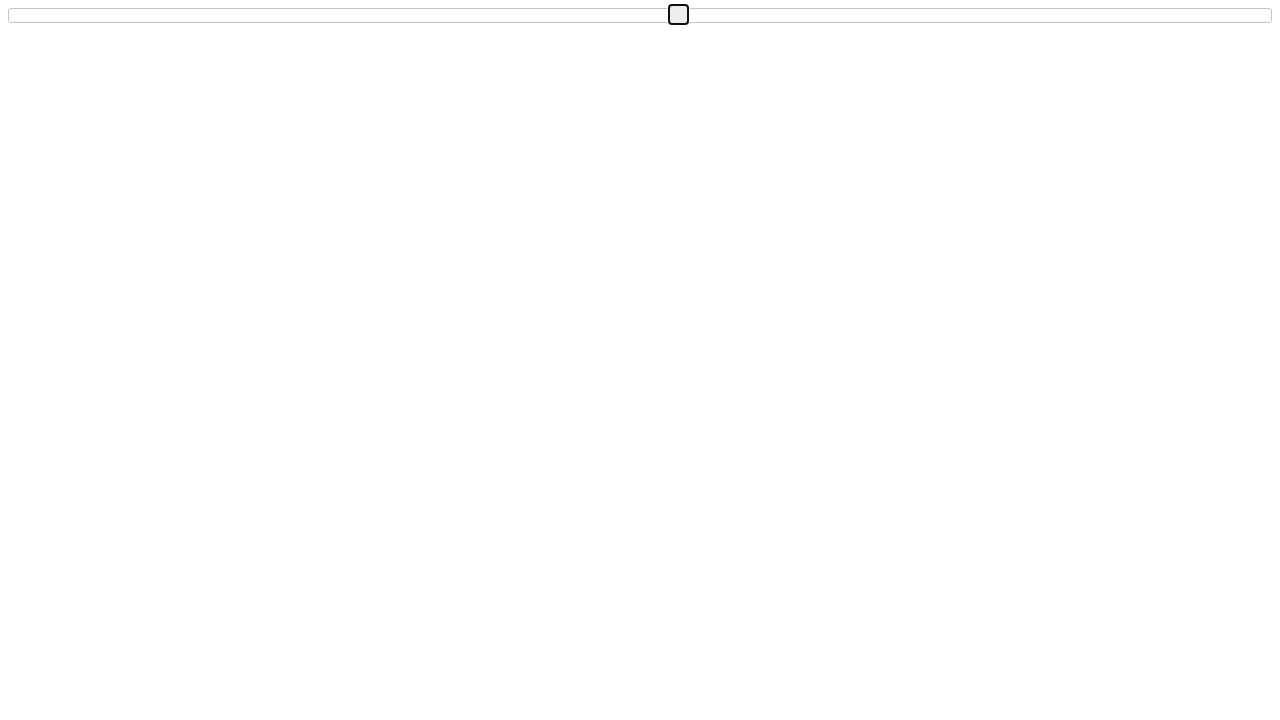